Navigates to the Adidas India homepage and waits for the page to load

Starting URL: https://www.adidas.co.in/

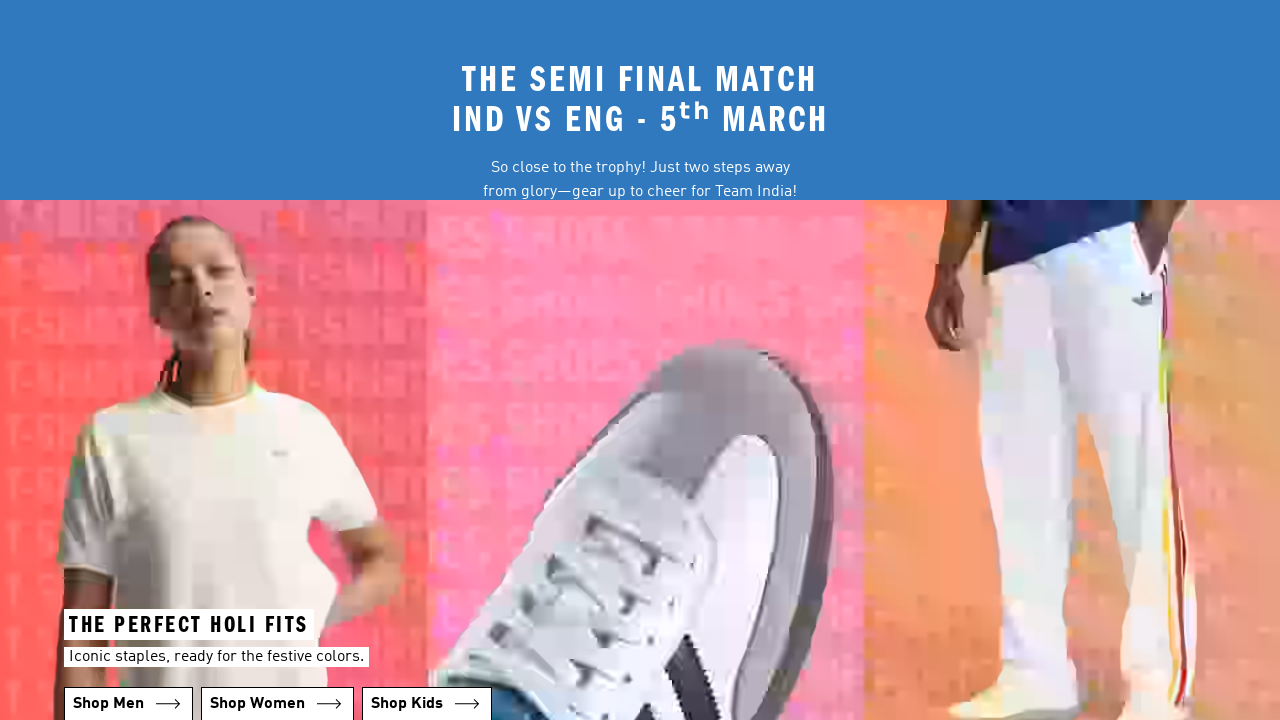

Navigated to Adidas India homepage
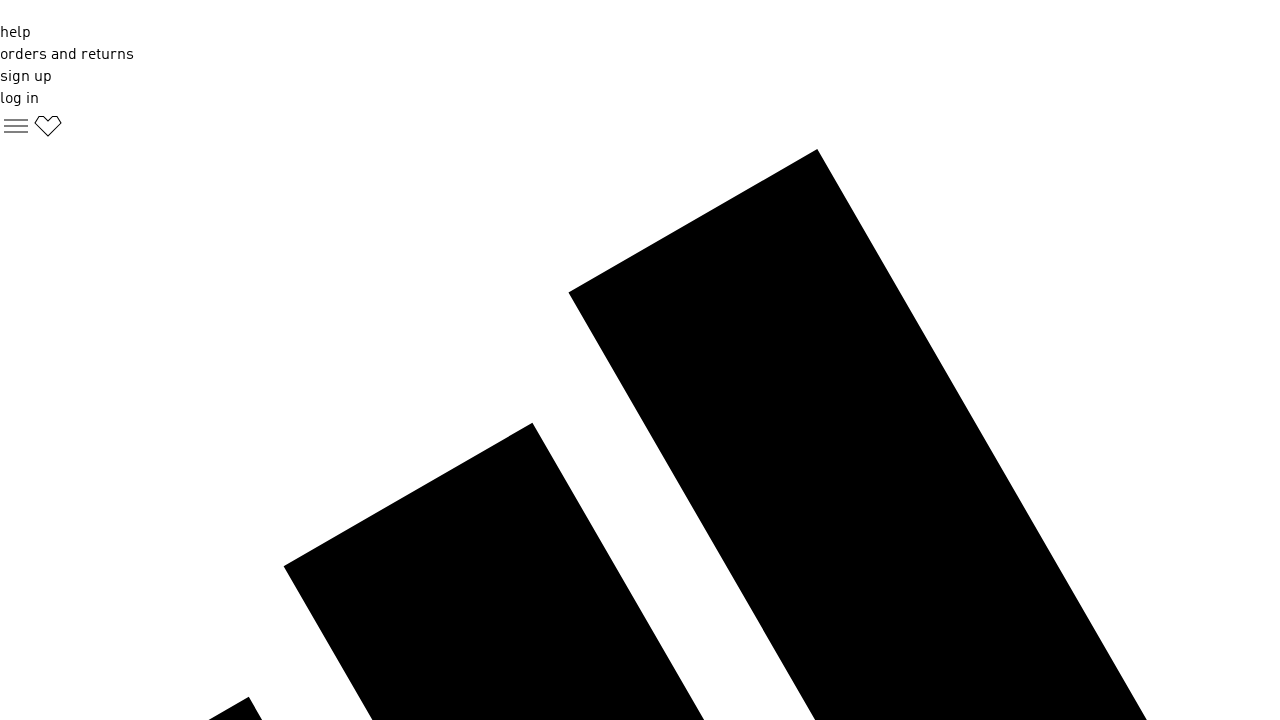

Page DOM content loaded
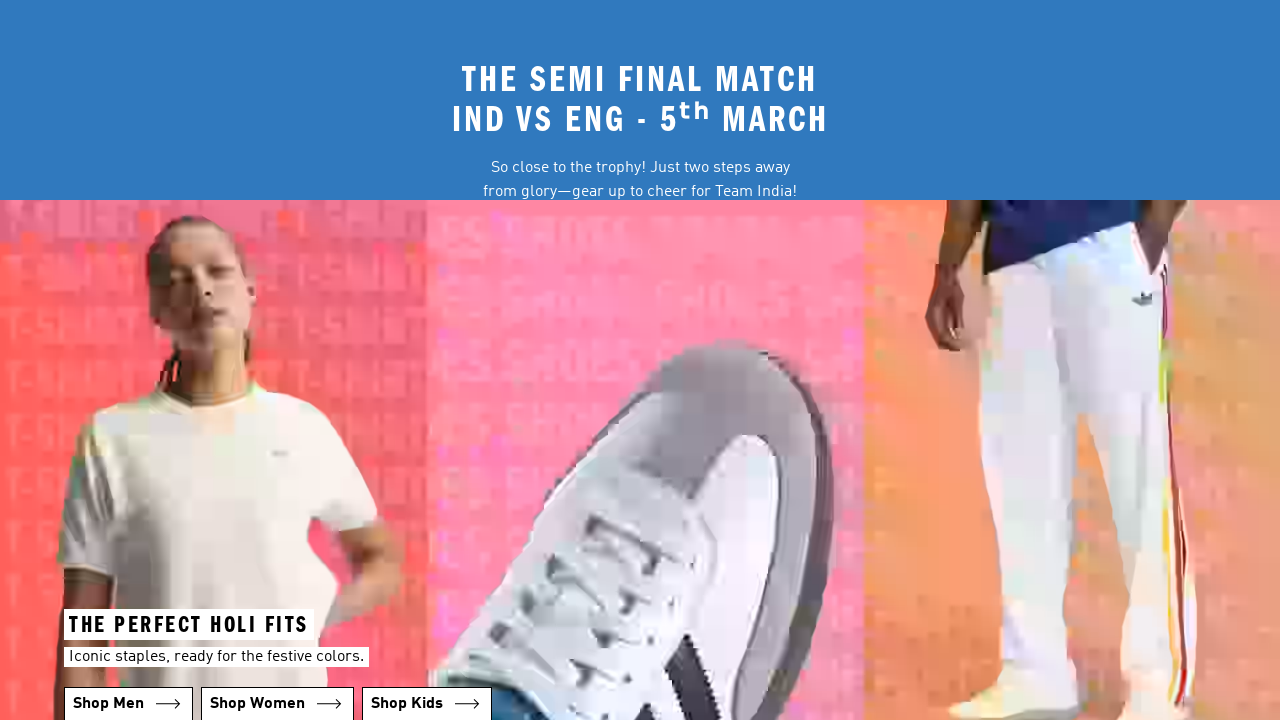

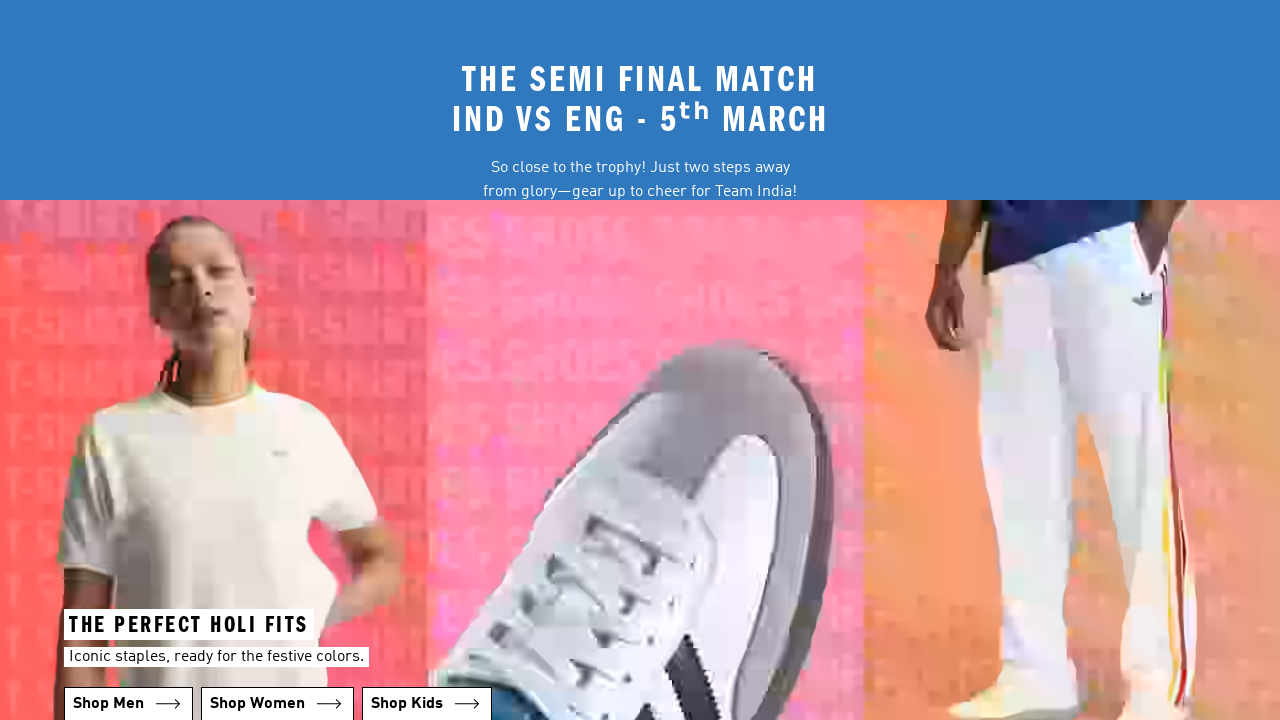